Tests filtering to display only active items by clicking the Active filter link.

Starting URL: https://demo.playwright.dev/todomvc

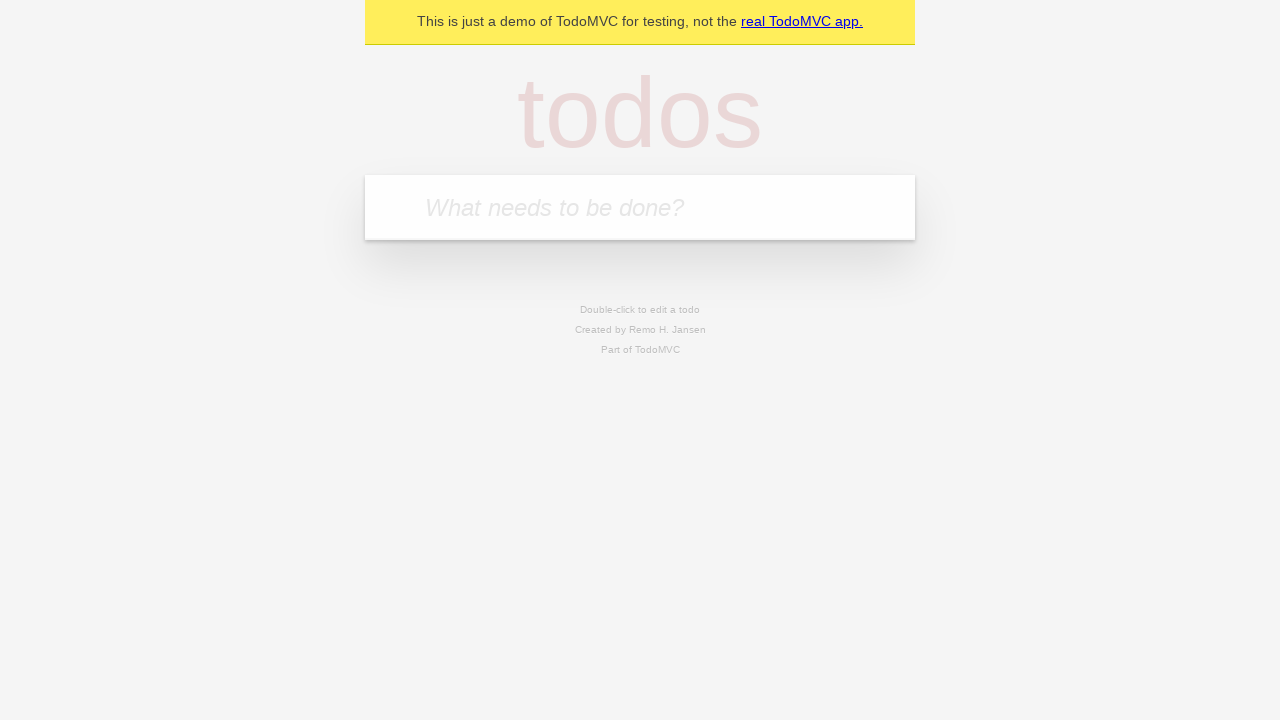

Filled todo input with 'buy some cheese' on internal:attr=[placeholder="What needs to be done?"i]
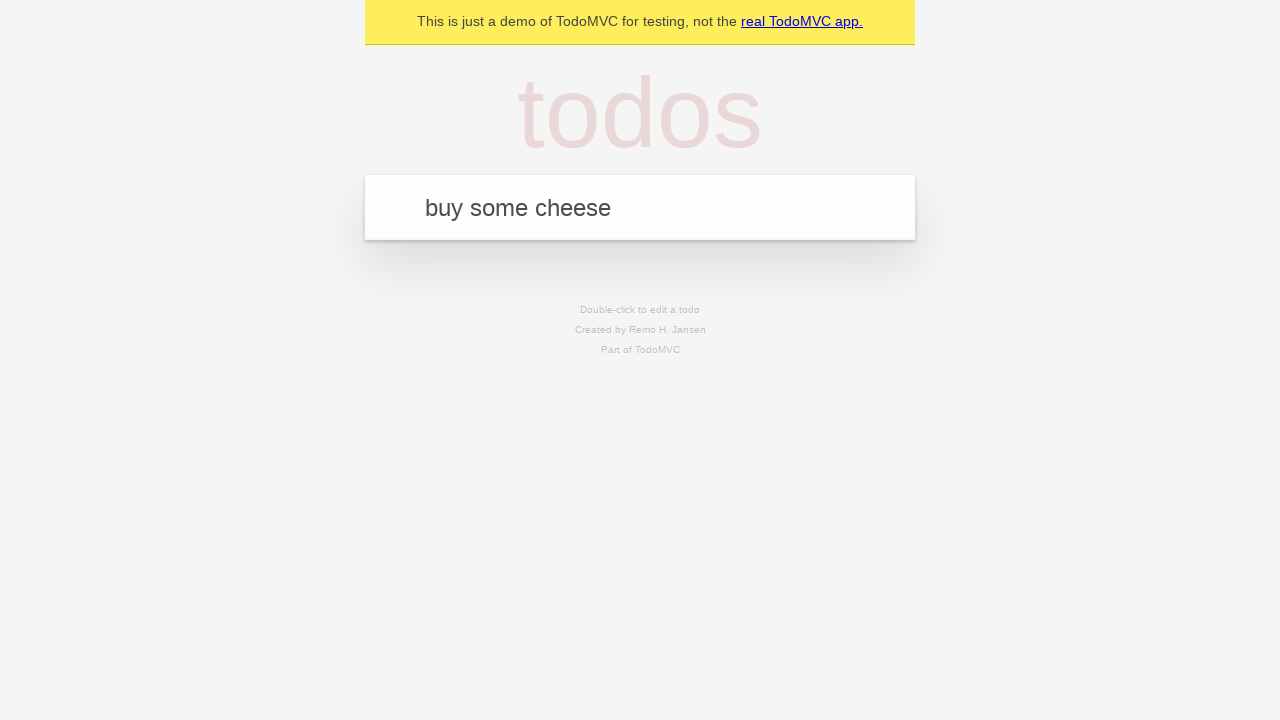

Pressed Enter to add first todo on internal:attr=[placeholder="What needs to be done?"i]
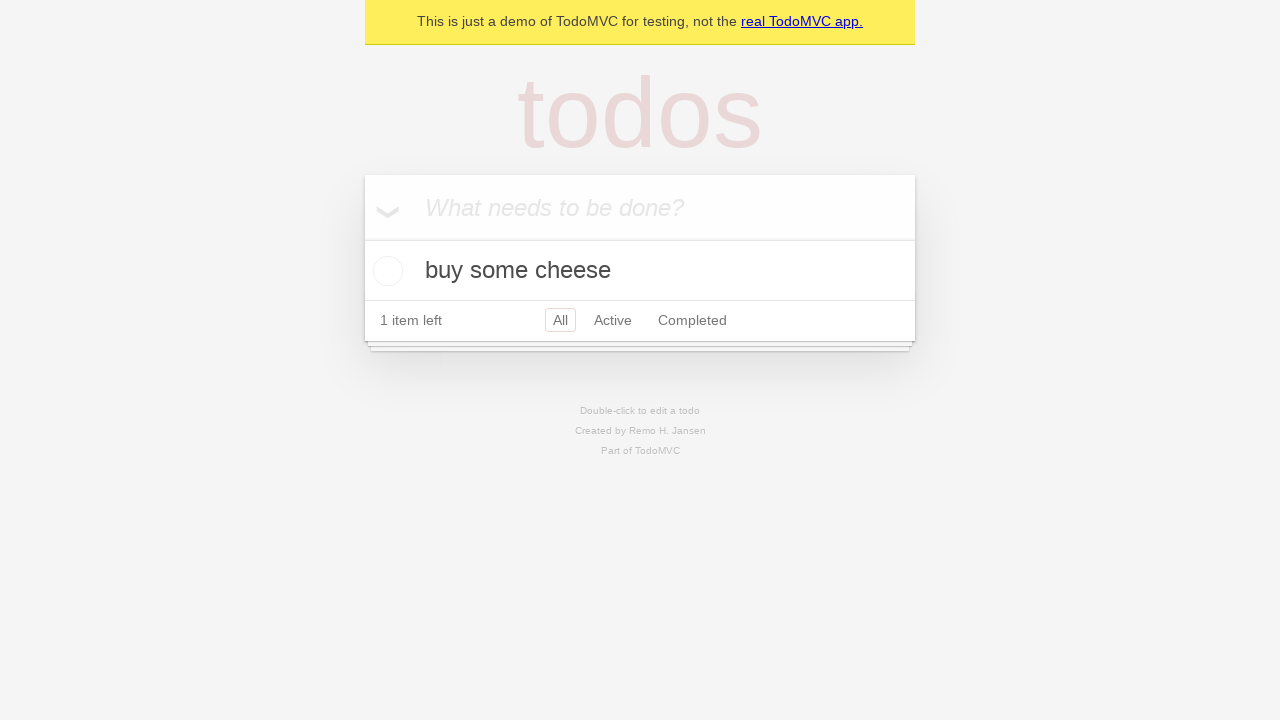

Filled todo input with 'feed the cat' on internal:attr=[placeholder="What needs to be done?"i]
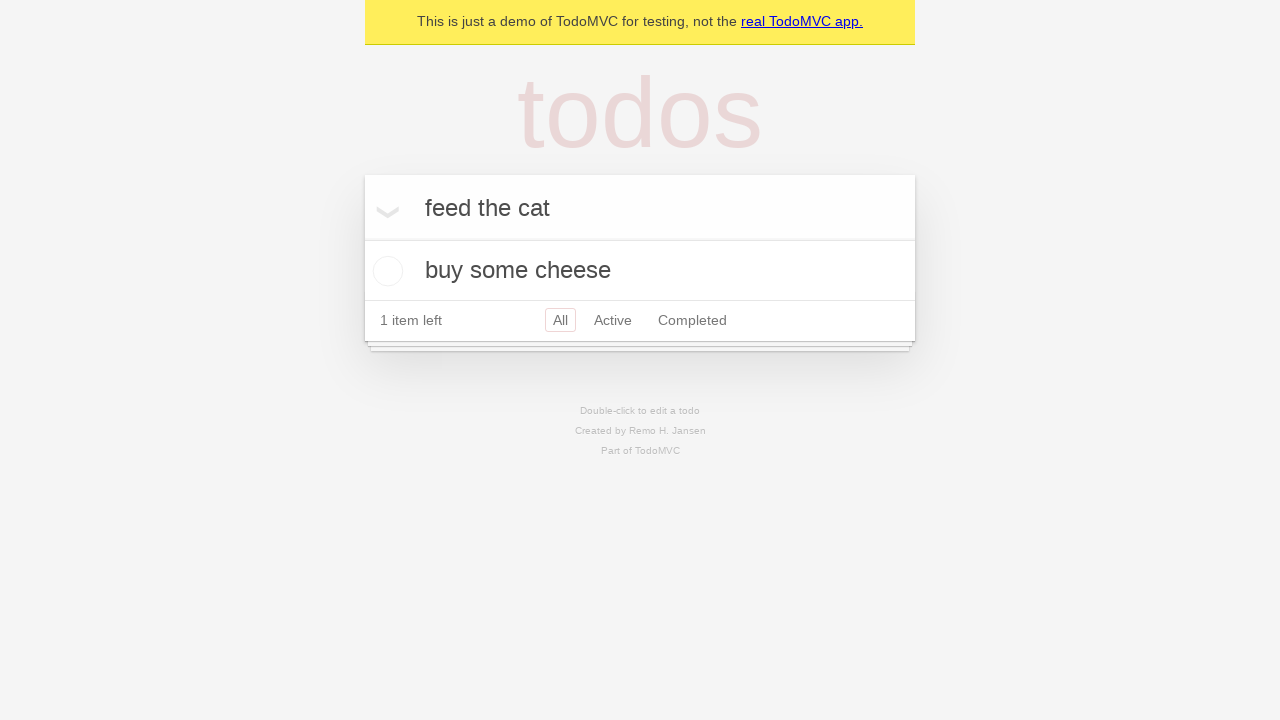

Pressed Enter to add second todo on internal:attr=[placeholder="What needs to be done?"i]
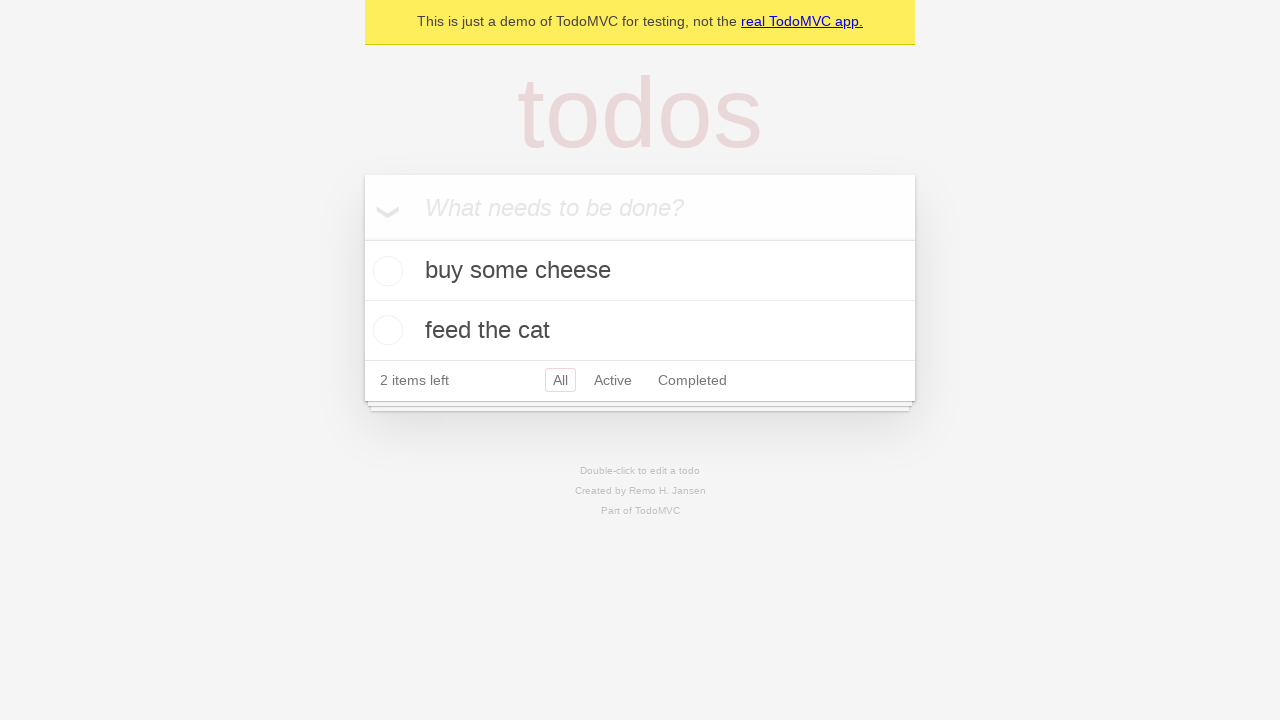

Filled todo input with 'book a doctors appointment' on internal:attr=[placeholder="What needs to be done?"i]
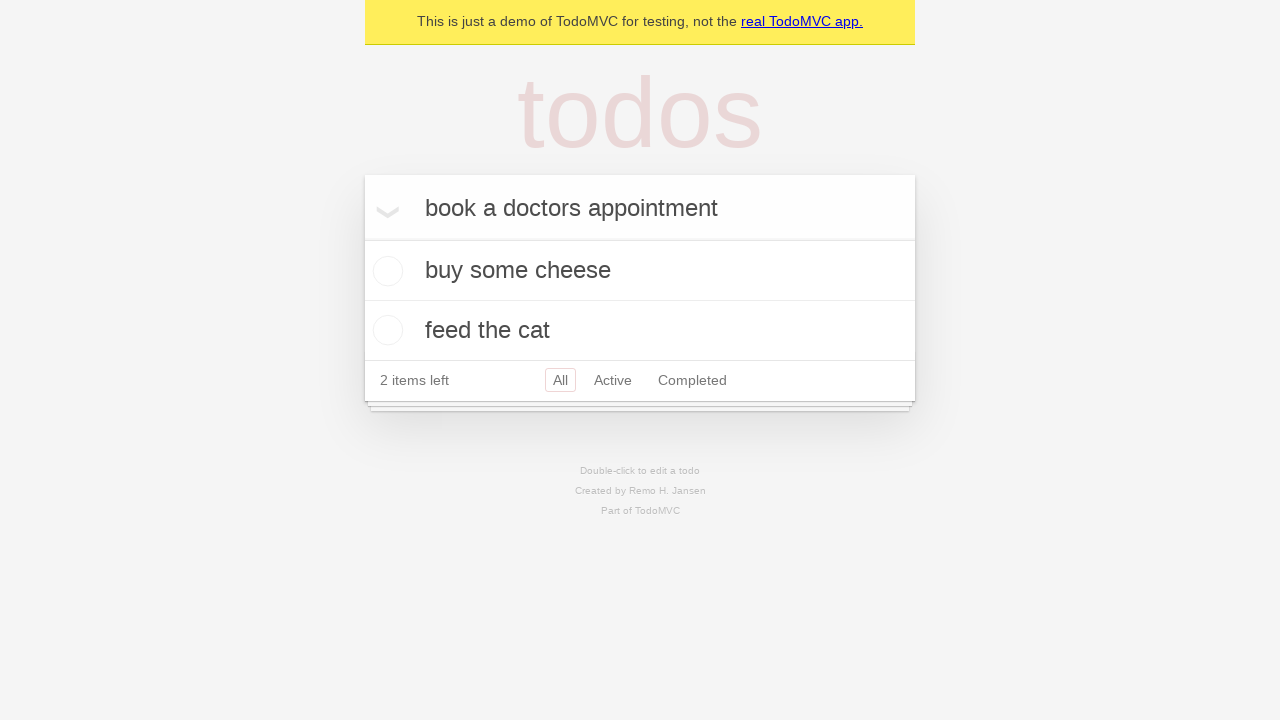

Pressed Enter to add third todo on internal:attr=[placeholder="What needs to be done?"i]
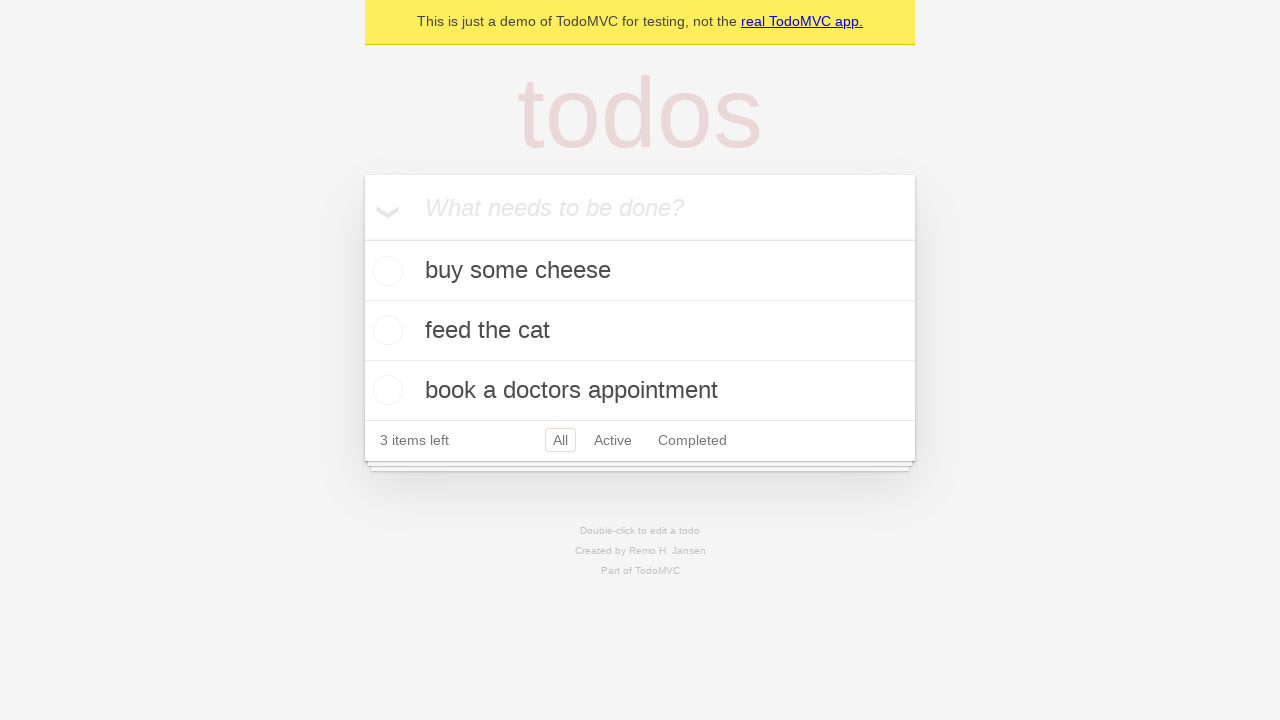

Checked the second todo item 'feed the cat' at (385, 330) on internal:testid=[data-testid="todo-item"s] >> nth=1 >> internal:role=checkbox
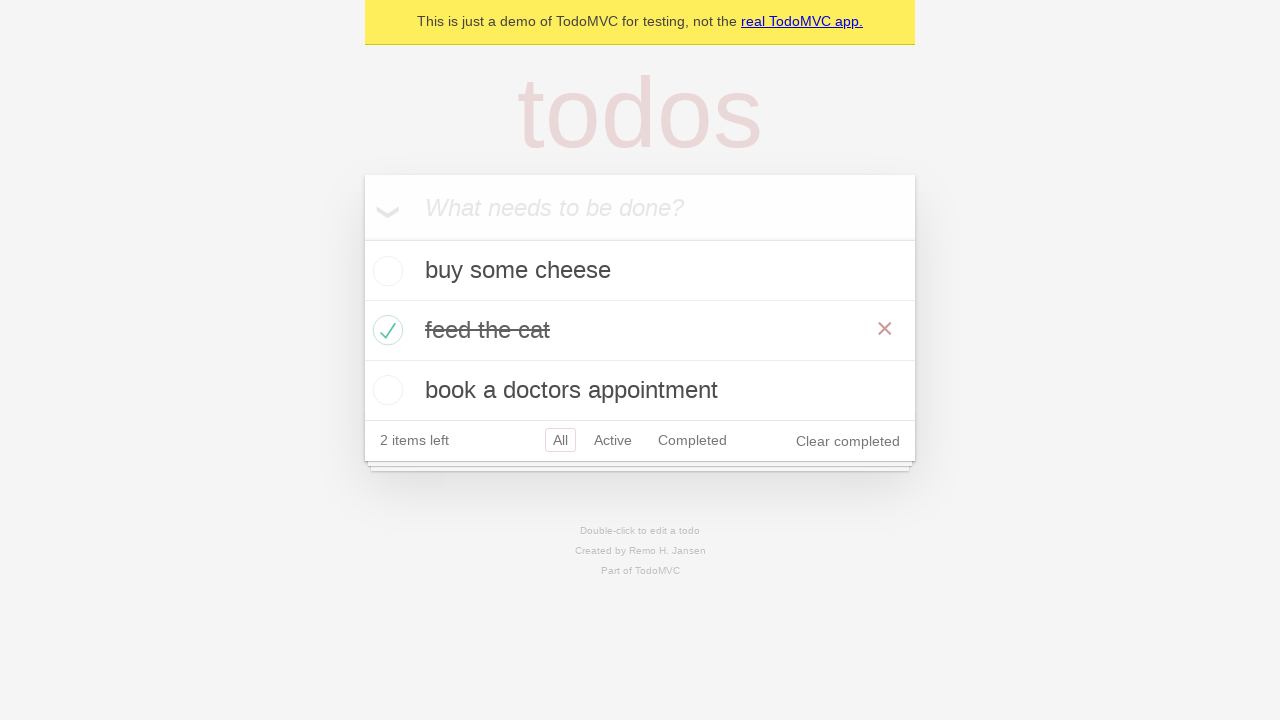

Clicked Active filter link to display only active items at (613, 440) on internal:role=link[name="Active"i]
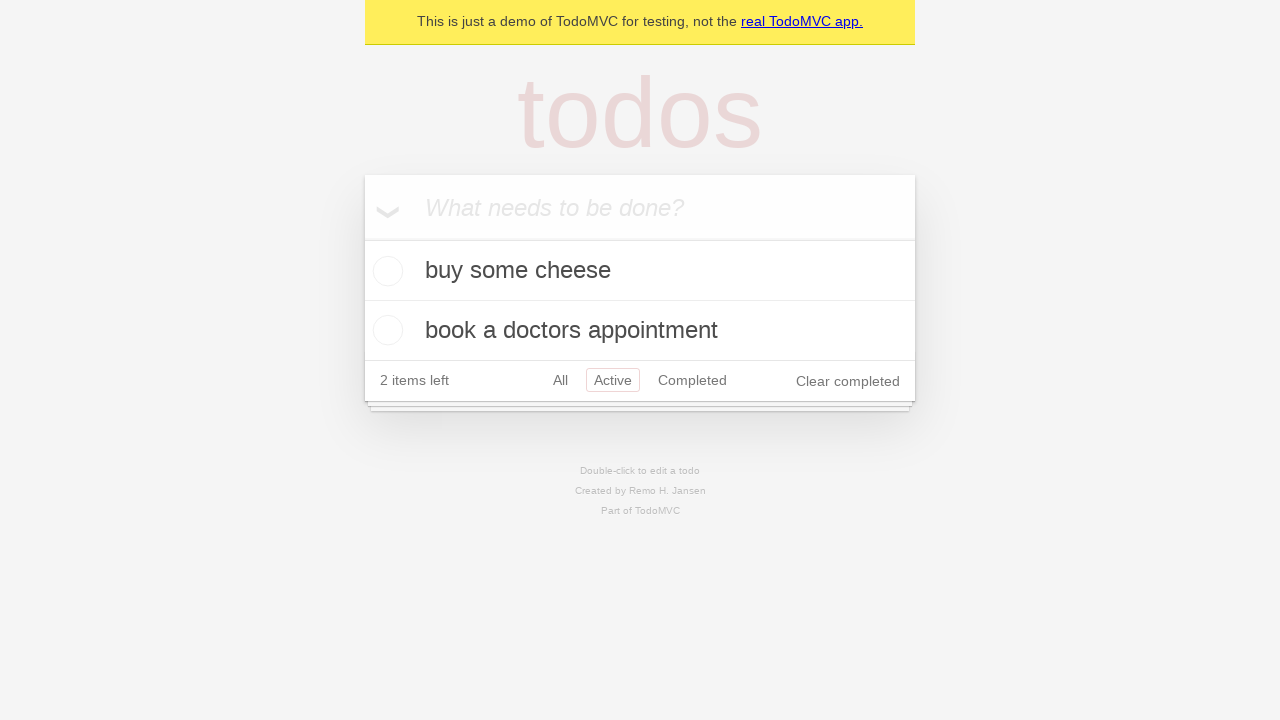

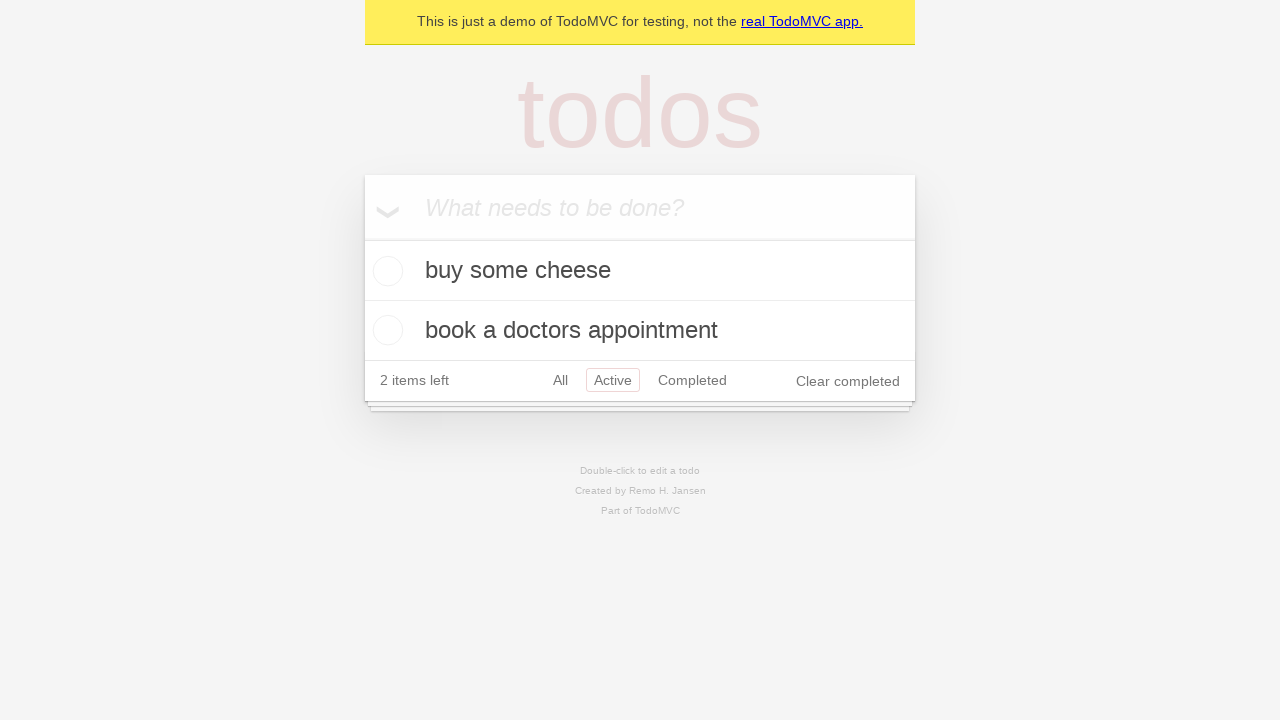